Tests JavaScript prompt alert by clicking a button, entering text in the prompt, accepting it, and verifying the entered text is displayed

Starting URL: https://loopcamp.vercel.app/javascript-alerts.html

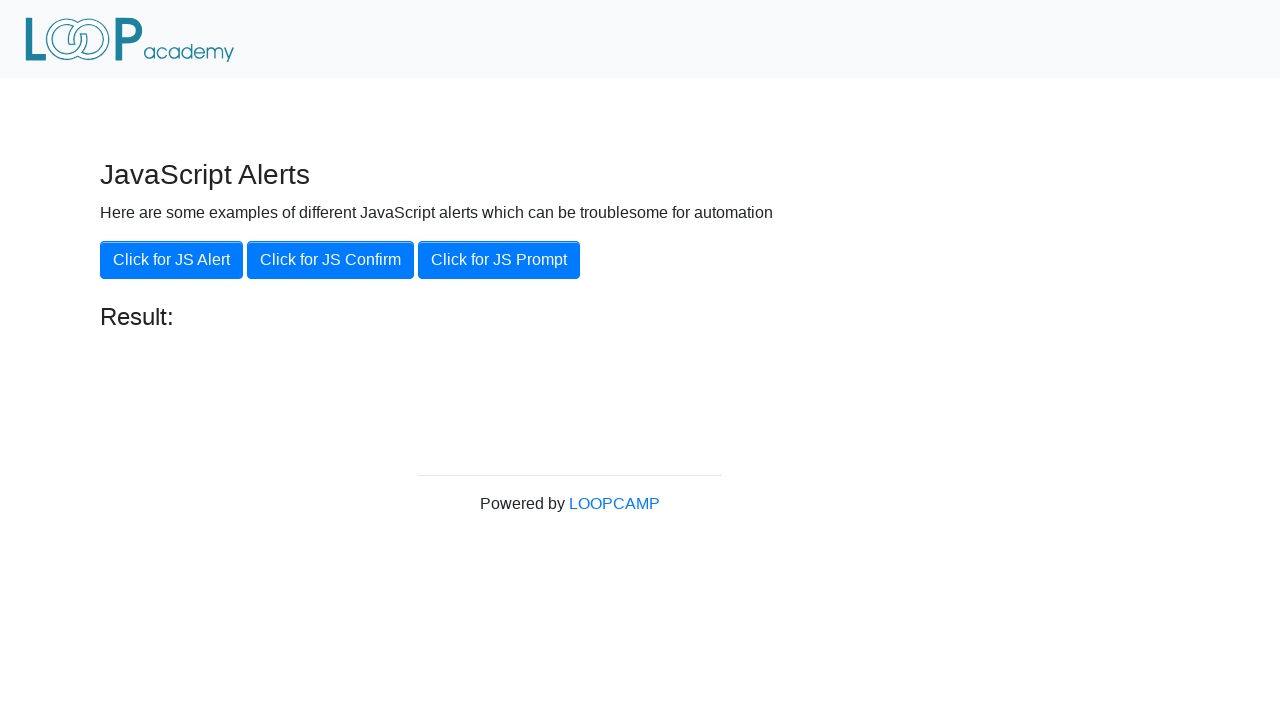

Set up dialog handler to accept prompt with text 'LoopAcademy'
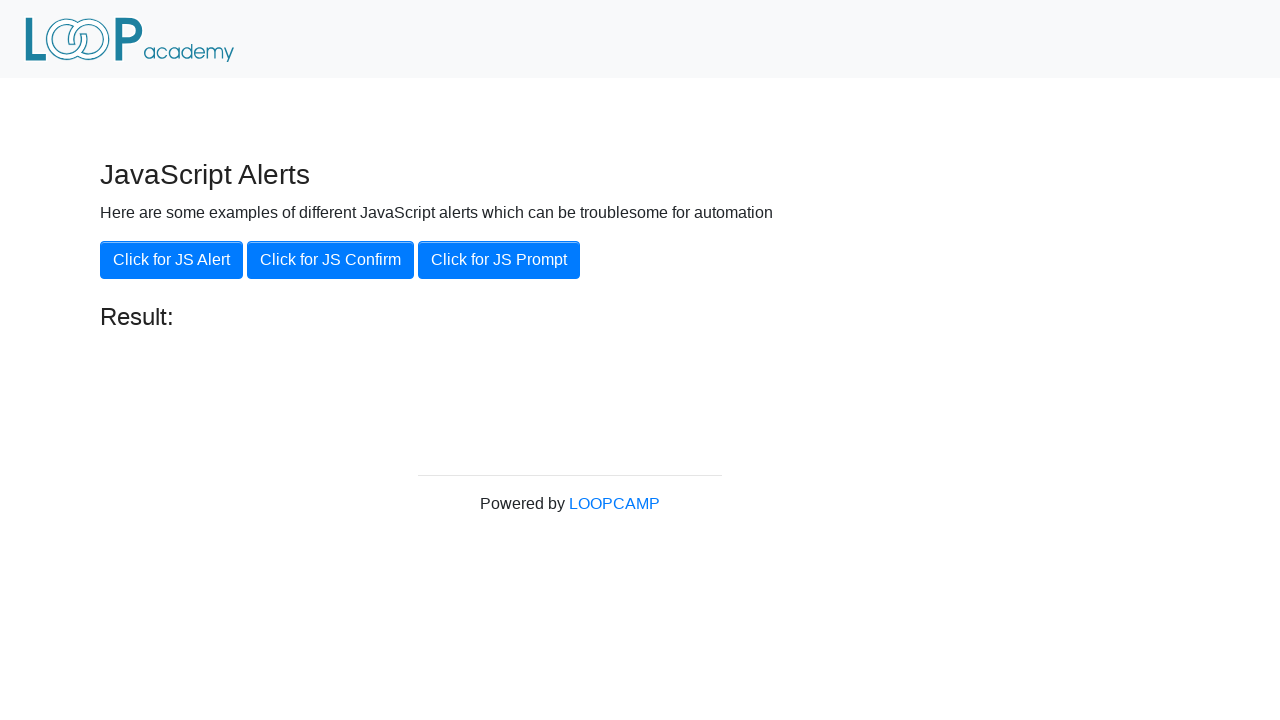

Clicked 'Click for JS Prompt' button to trigger JavaScript prompt at (499, 260) on xpath=//button[text()='Click for JS Prompt']
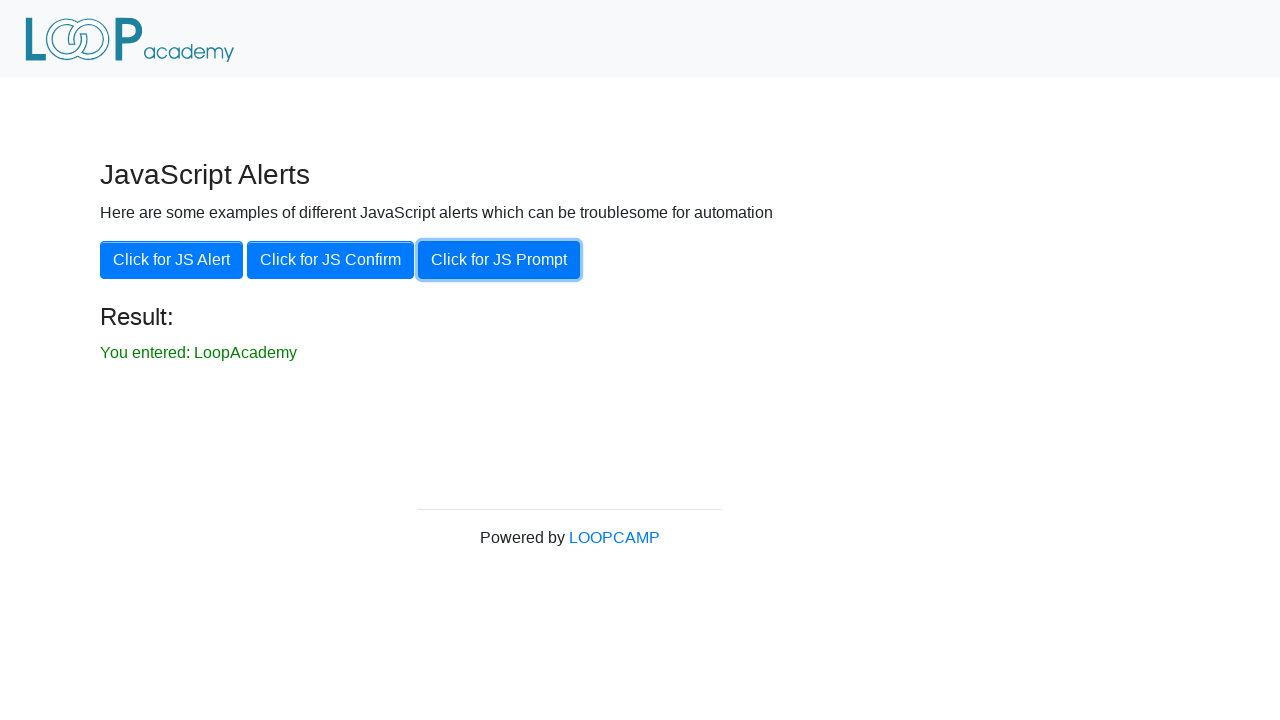

Result element loaded on page
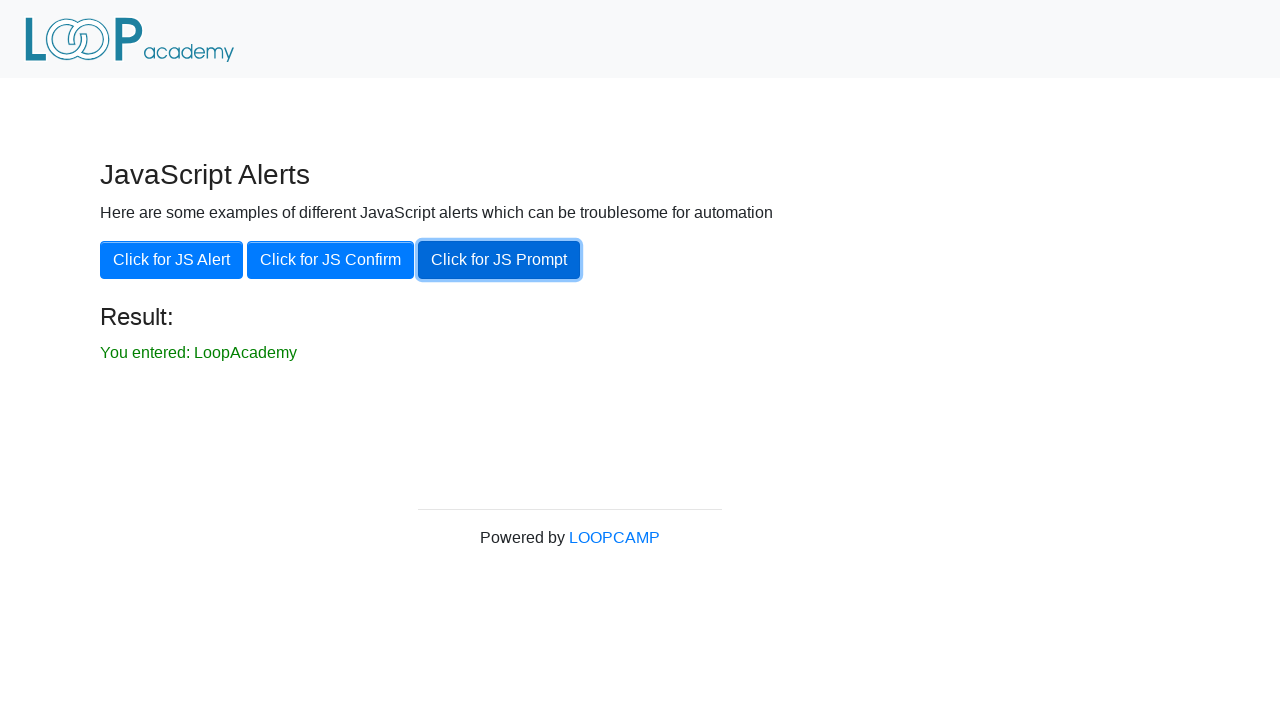

Verified that result text correctly displays 'You entered: LoopAcademy'
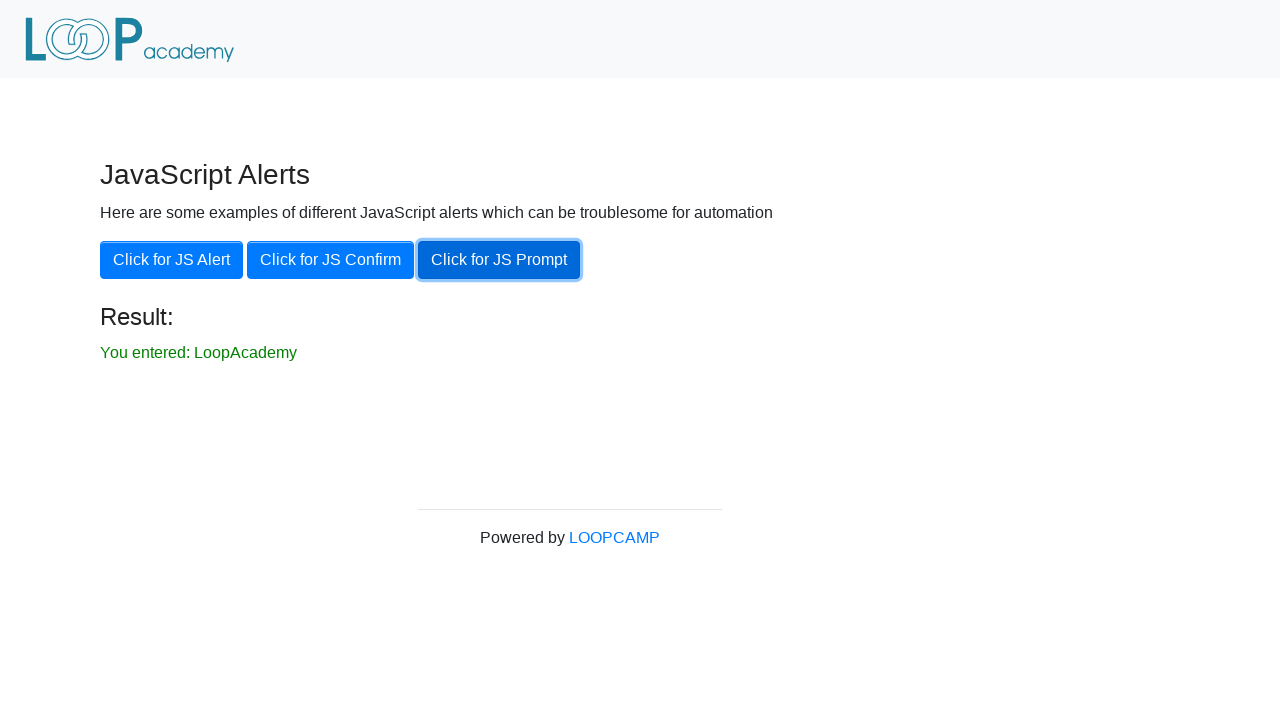

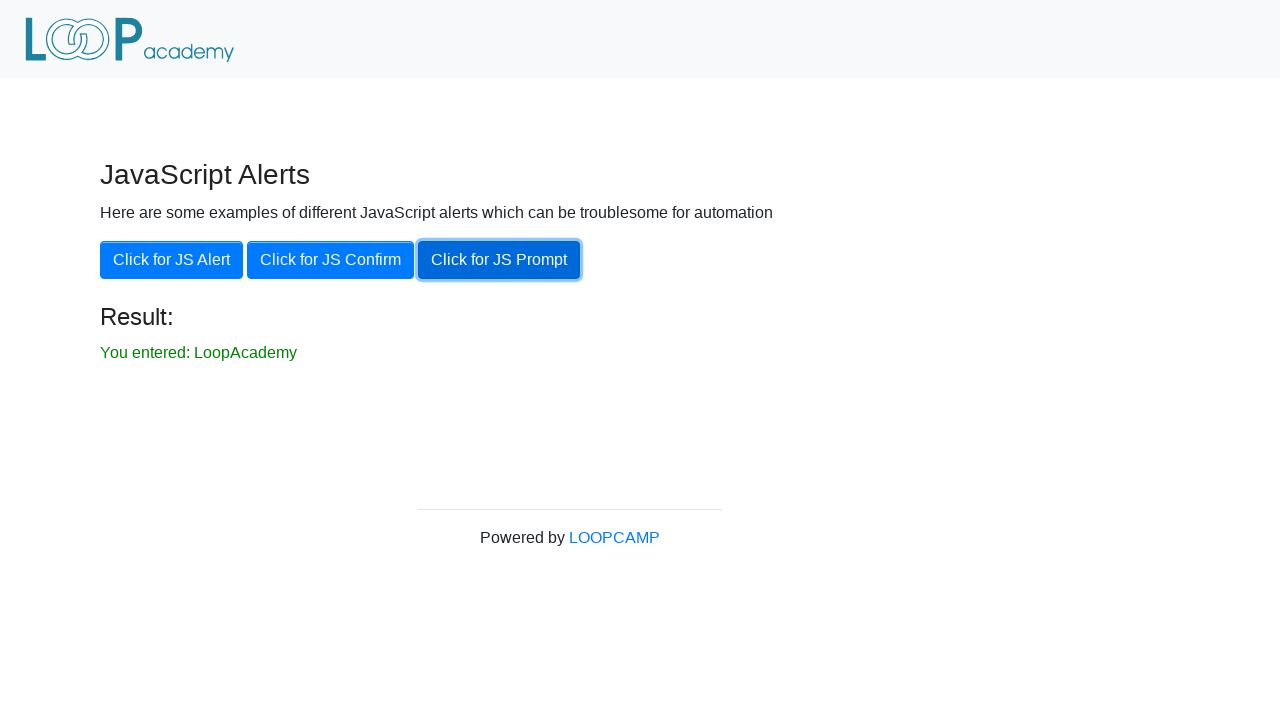